Tests handling of a regular JavaScript alert by clicking a button that triggers the alert and accepting it

Starting URL: https://practice.cydeo.com/javascript_alerts

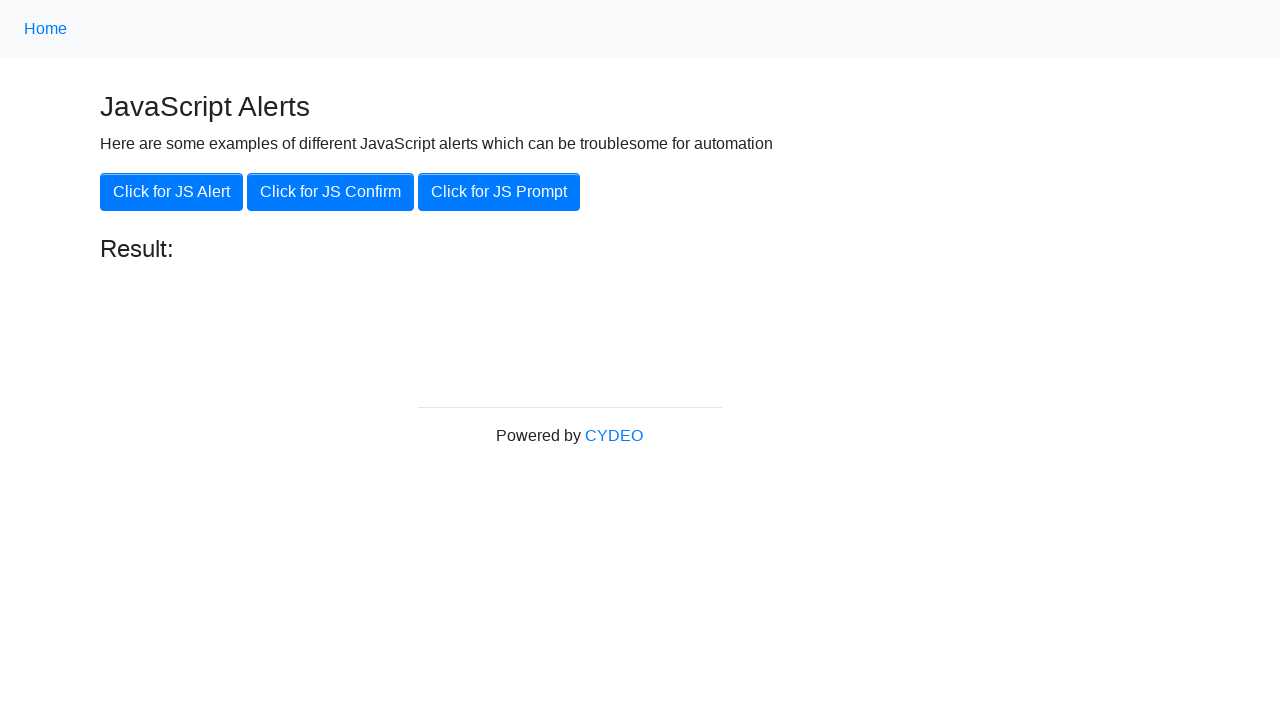

Set up dialog handler to accept alerts
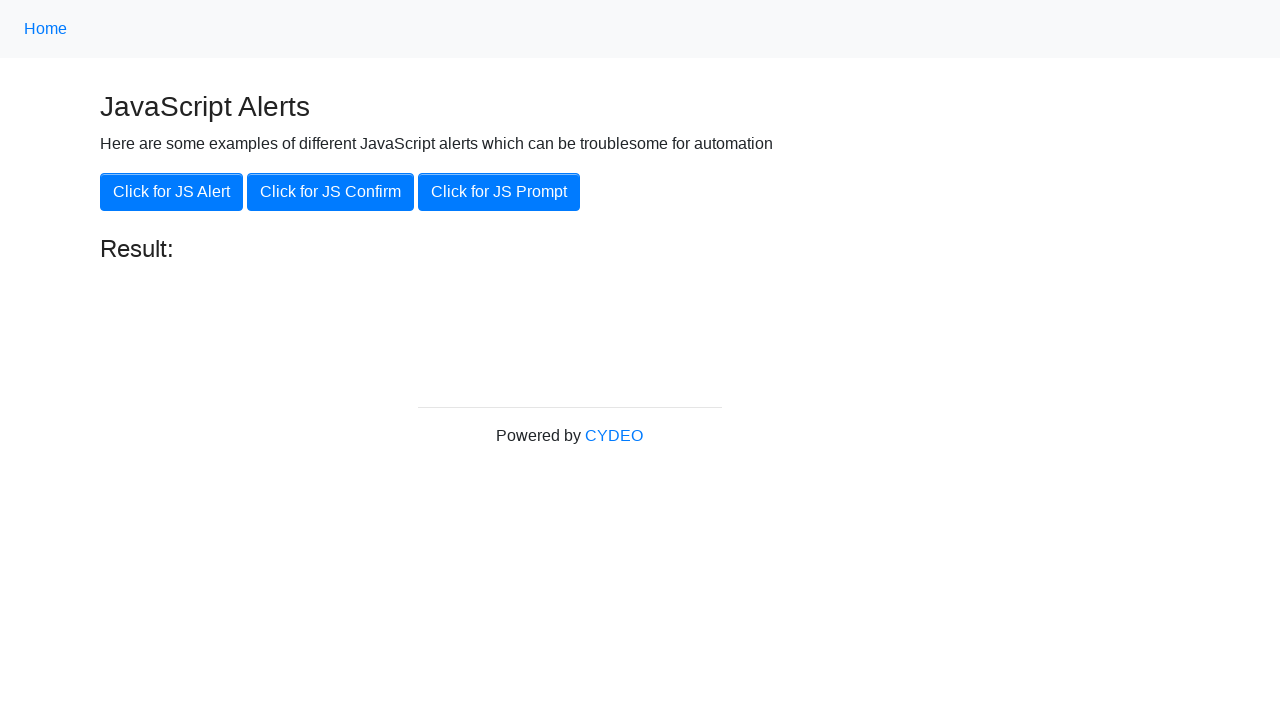

Clicked button to trigger JavaScript alert at (172, 192) on xpath=//button[@onclick='jsAlert()']
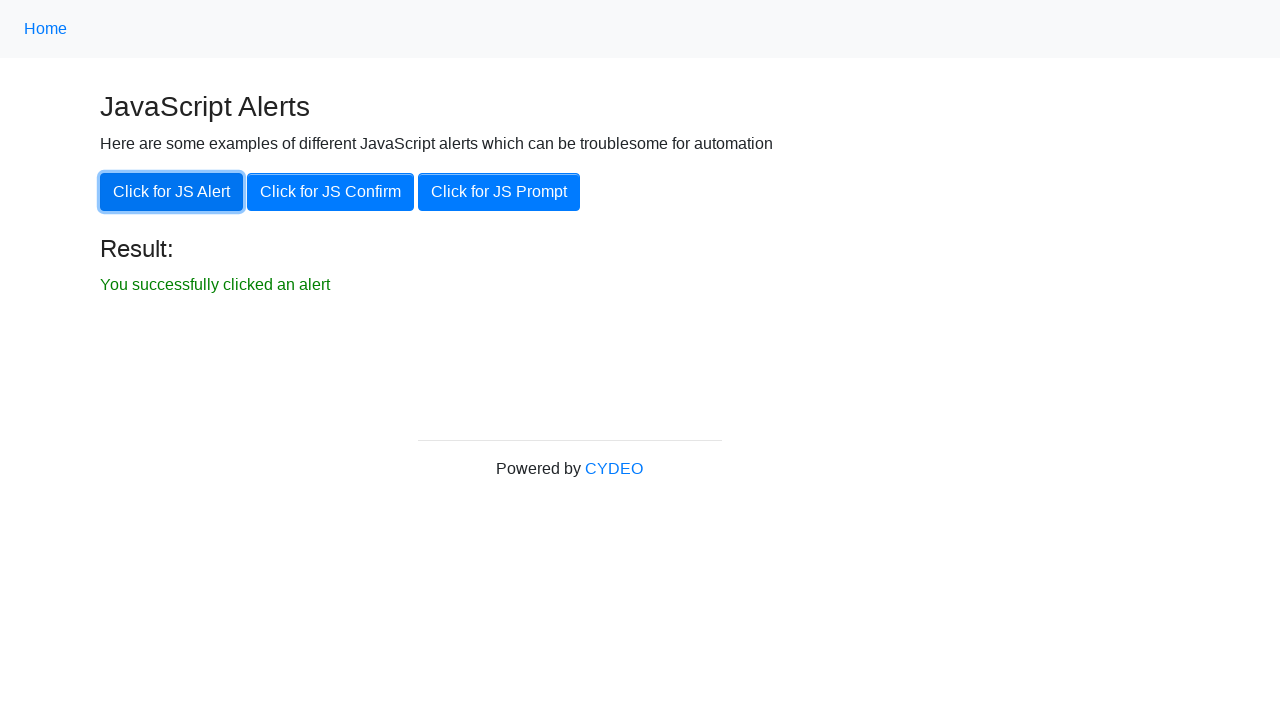

Alert was accepted and result message appeared
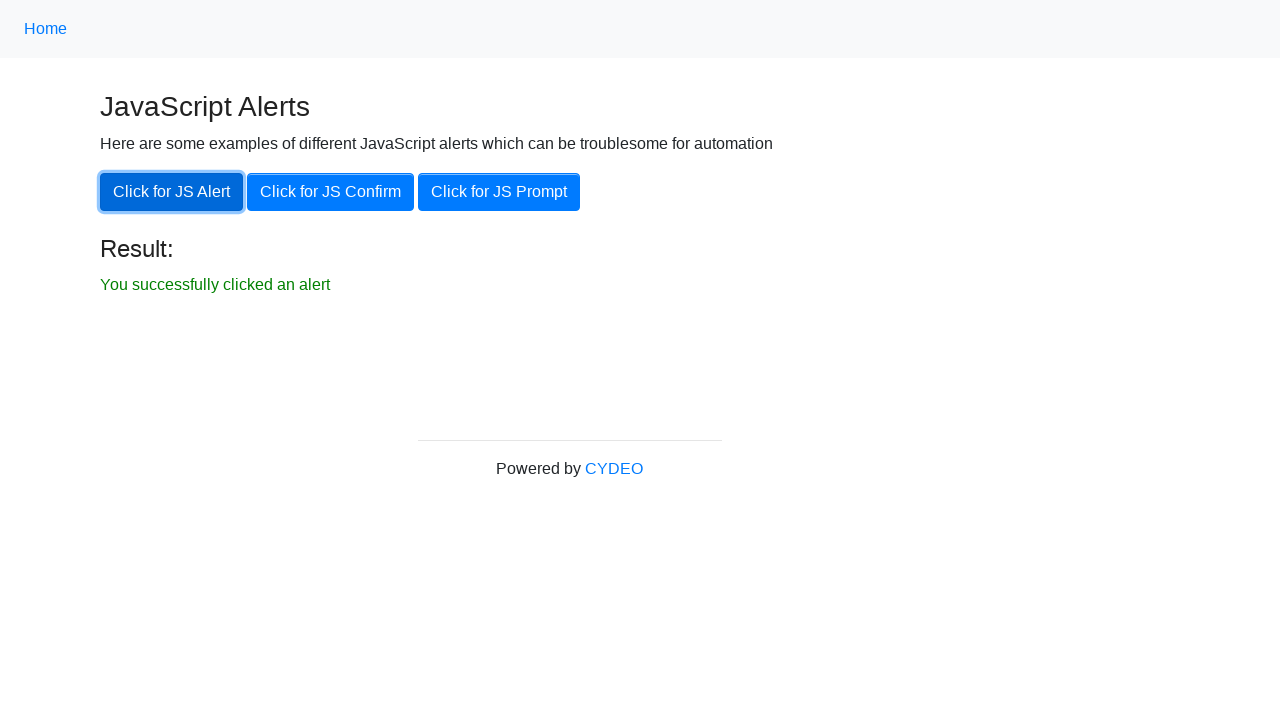

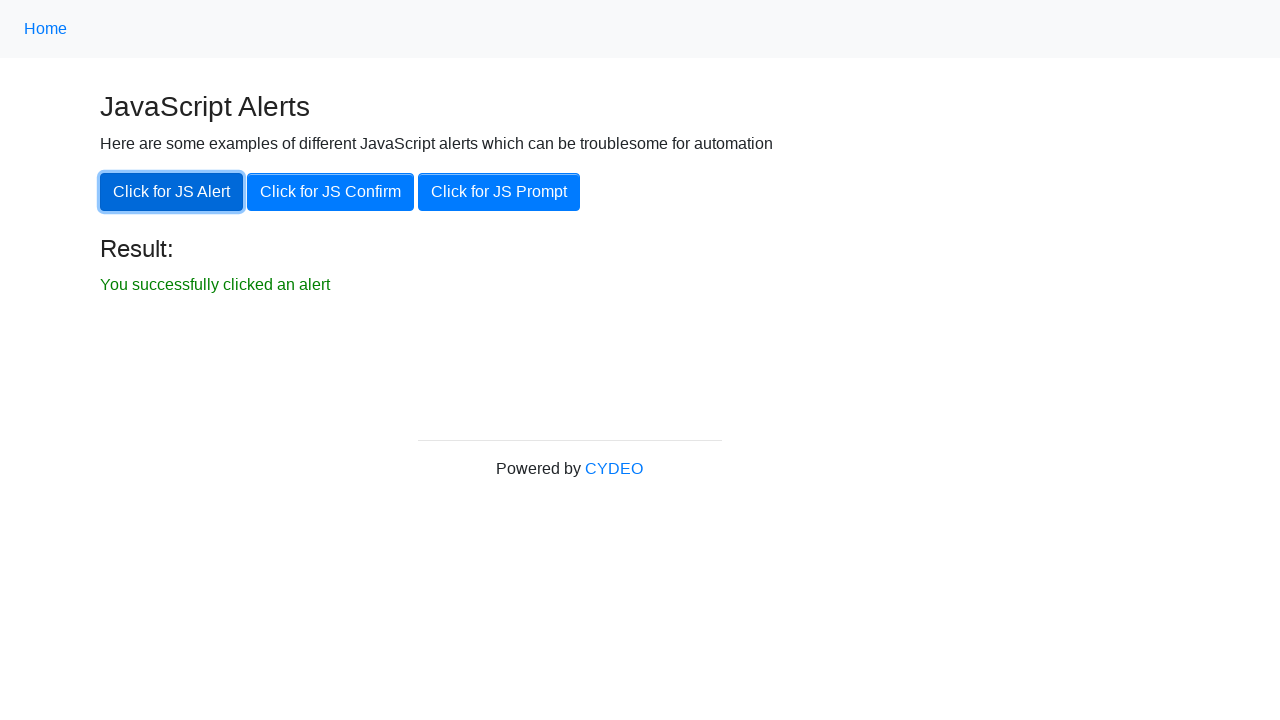